Tests email field input validation with parameterized values including English, Russian, Chinese characters, special characters, and numbers

Starting URL: https://b2c.passport.rt.ru/auth/realms/b2c/protocol/openid-connect/auth?client_id=account_b2c&redirect_uri=https://b2c.passport.rt.ru/account_b2c/login?theme%3Dlight&response_type=code&scope=openid&state=ac430121-8a61-410e-8d51-016d4d0a1a5b&theme=light&auth_type

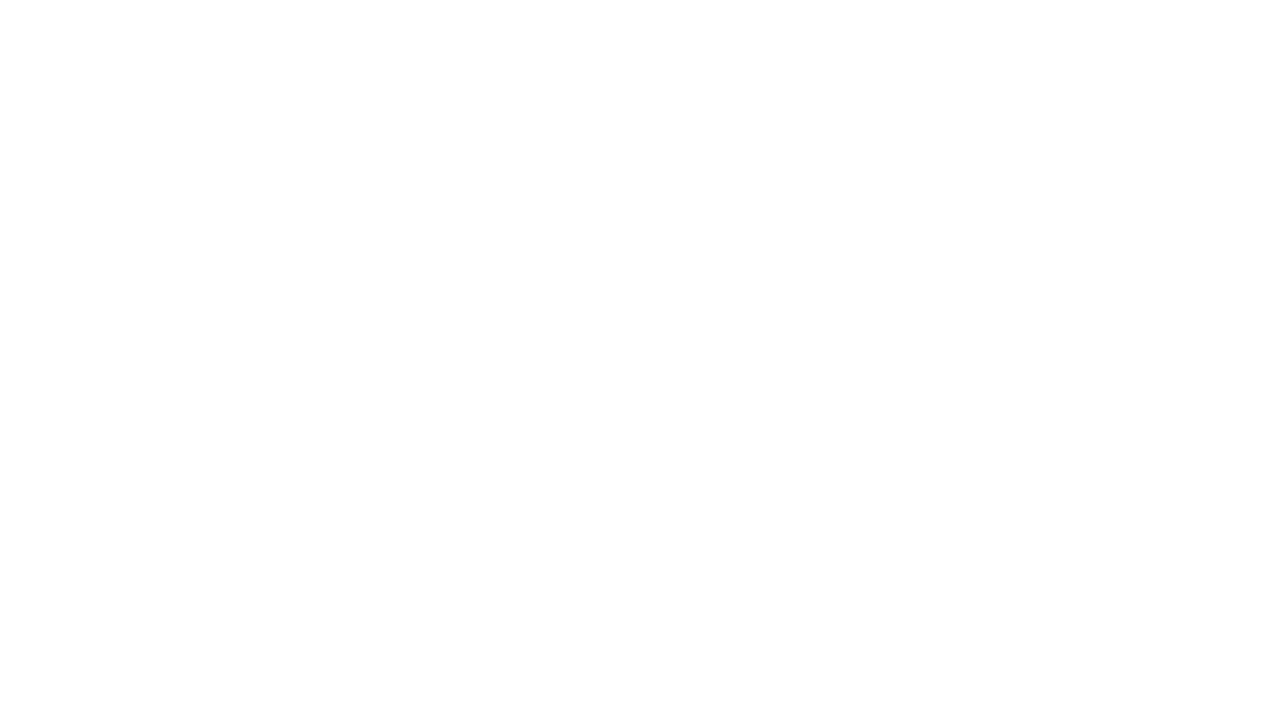

Clicked on email tab at (870, 171) on div#t-btn-tab-mail
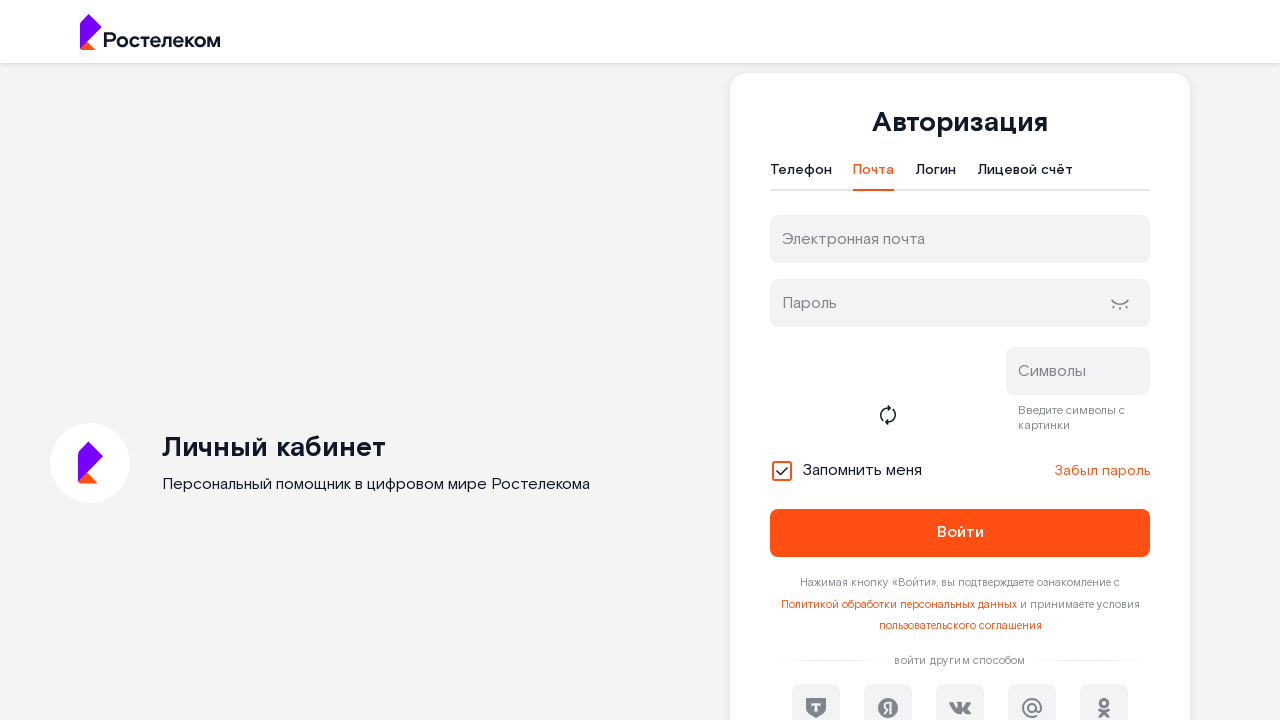

Filled email field with English lowercase characters (abcdefghijklmnopqrstuvwxyz) on input#username
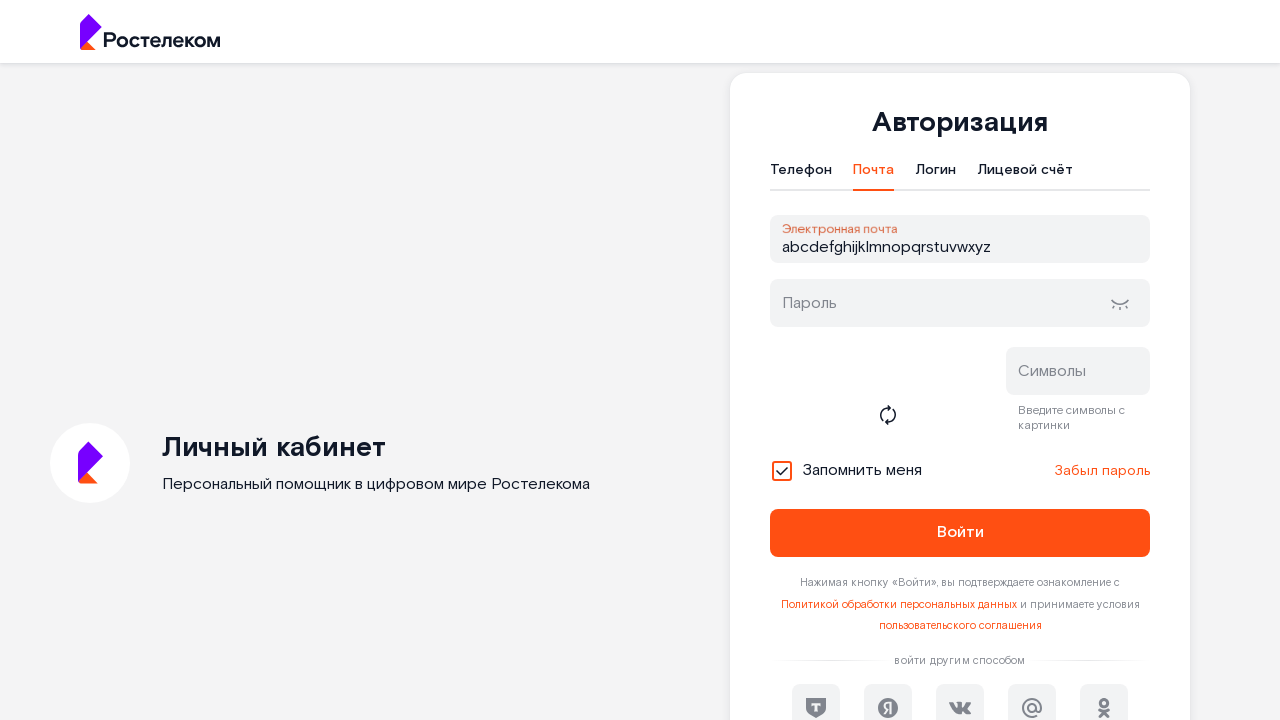

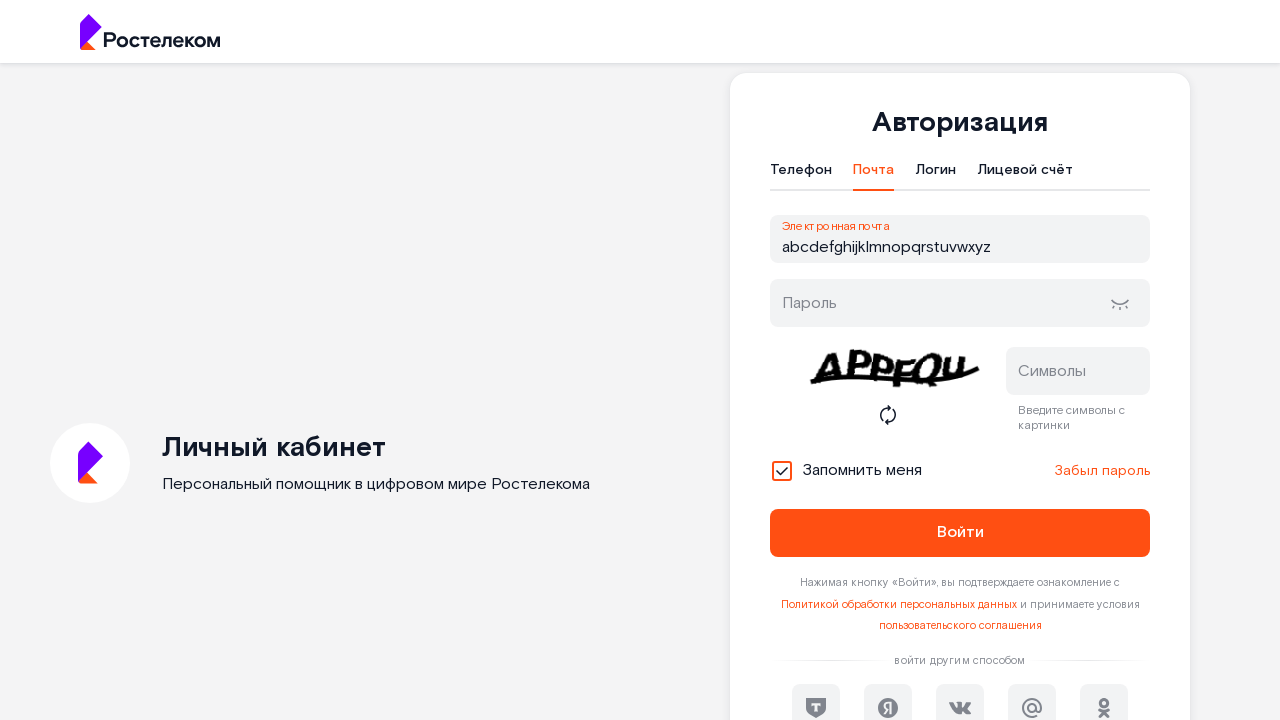